Tests scrolling functionality by scrolling down to a "CYDEO" link at the bottom of the page using mouse movement, then scrolling back up to the "Home" link using Page Up key presses.

Starting URL: https://practice.cydeo.com/

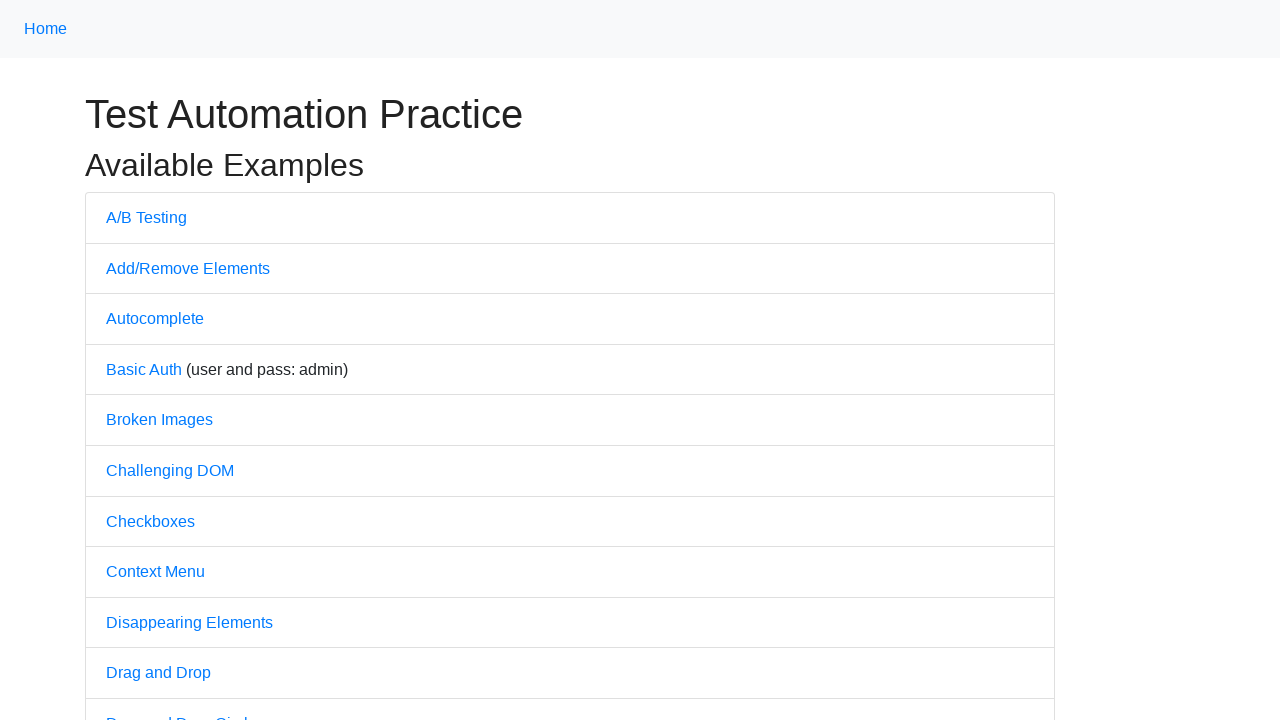

Scrolled down to CYDEO link at bottom of page
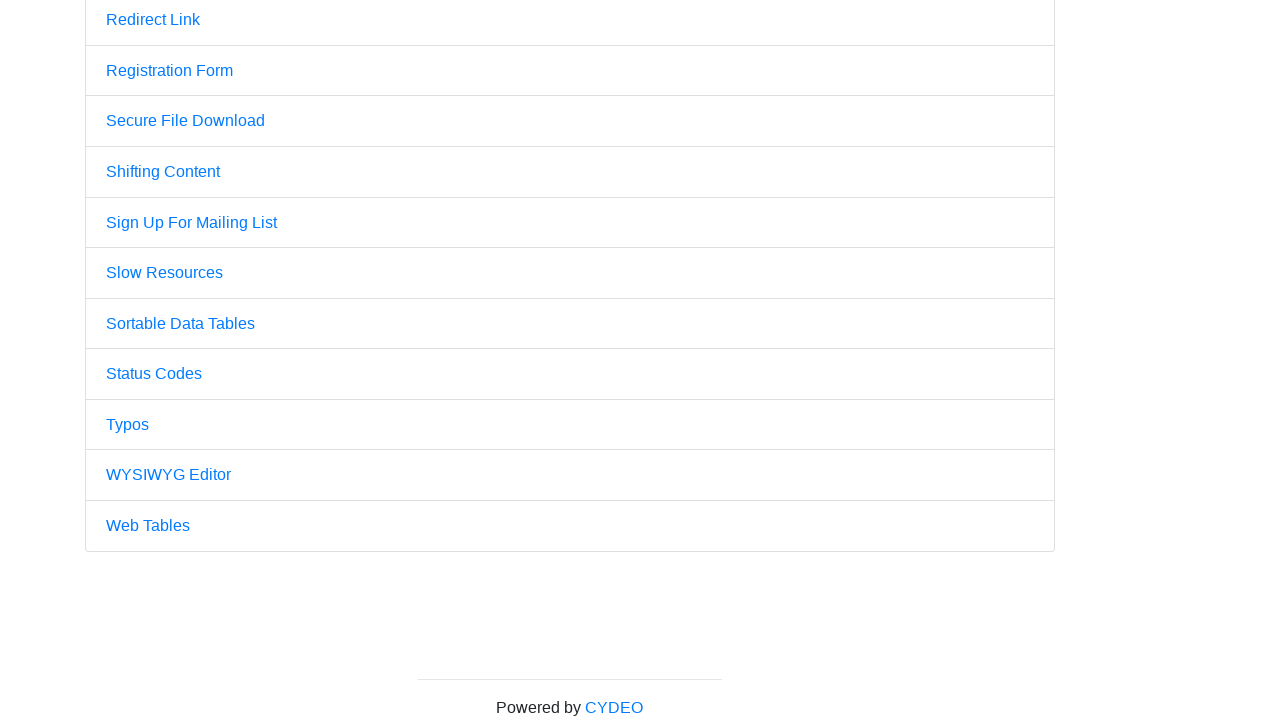

Pressed PageUp key to scroll up (1/3)
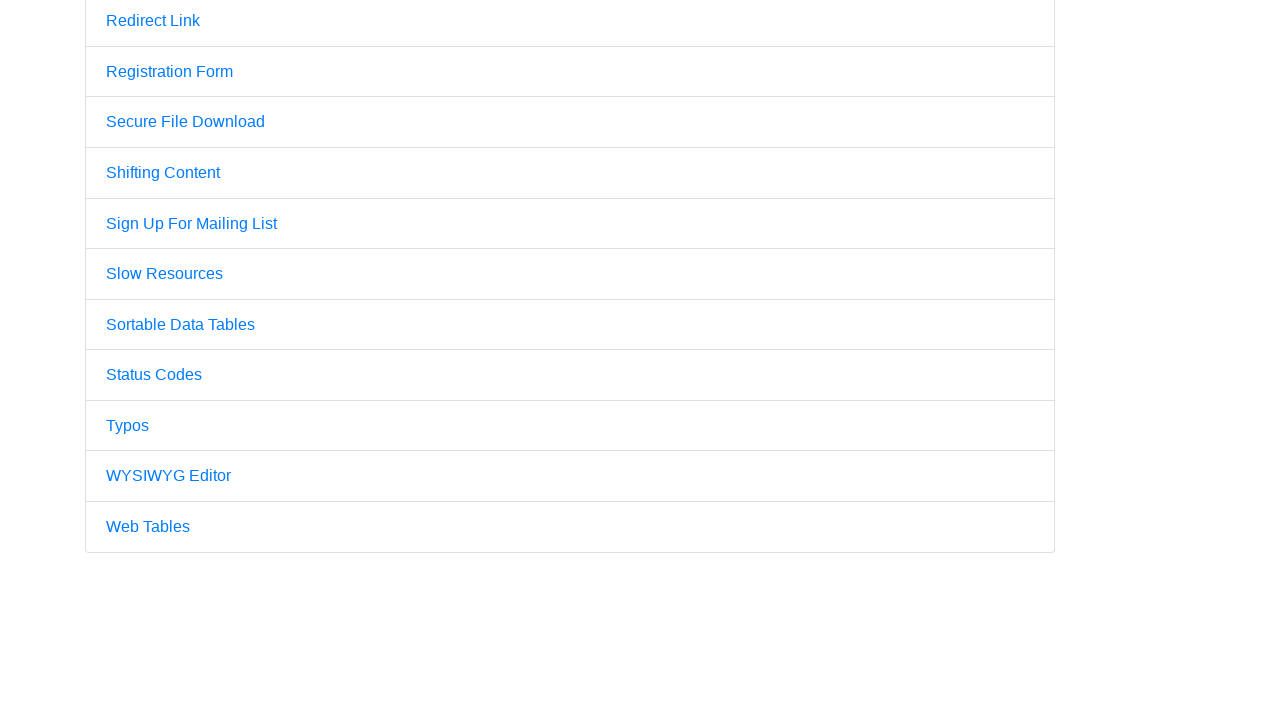

Pressed PageUp key to scroll up (2/3)
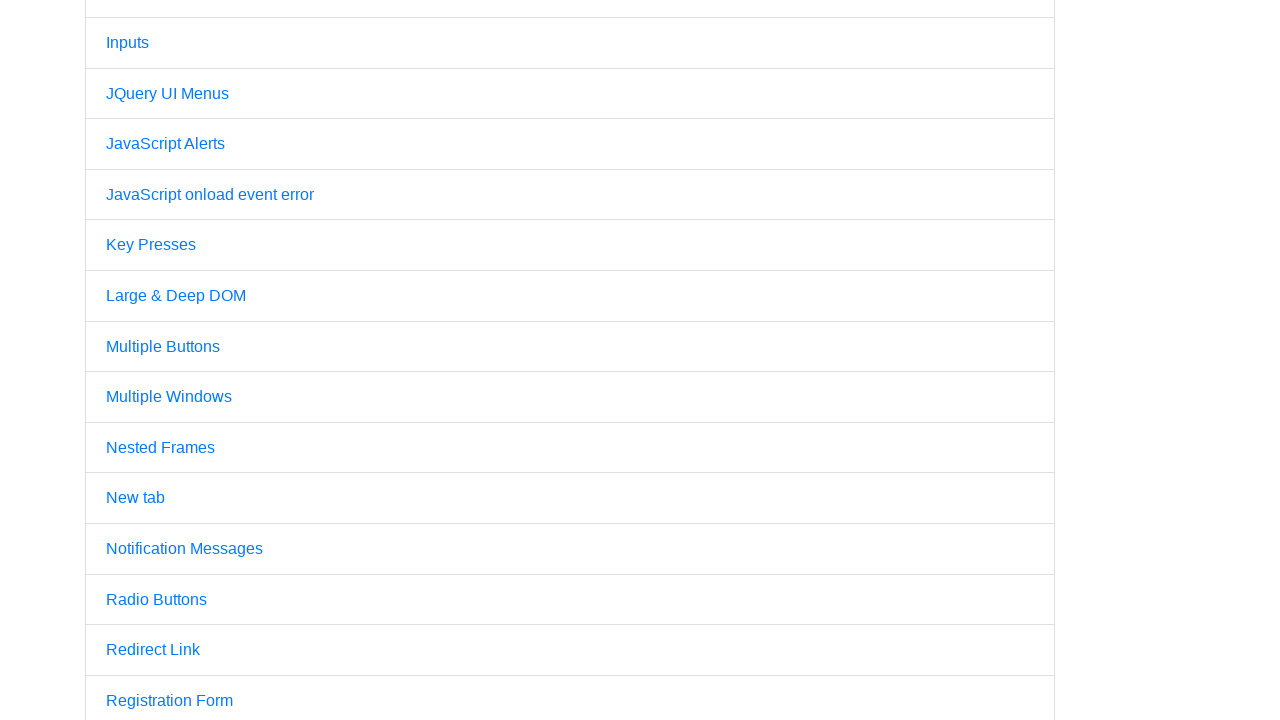

Pressed PageUp key to scroll up (3/3)
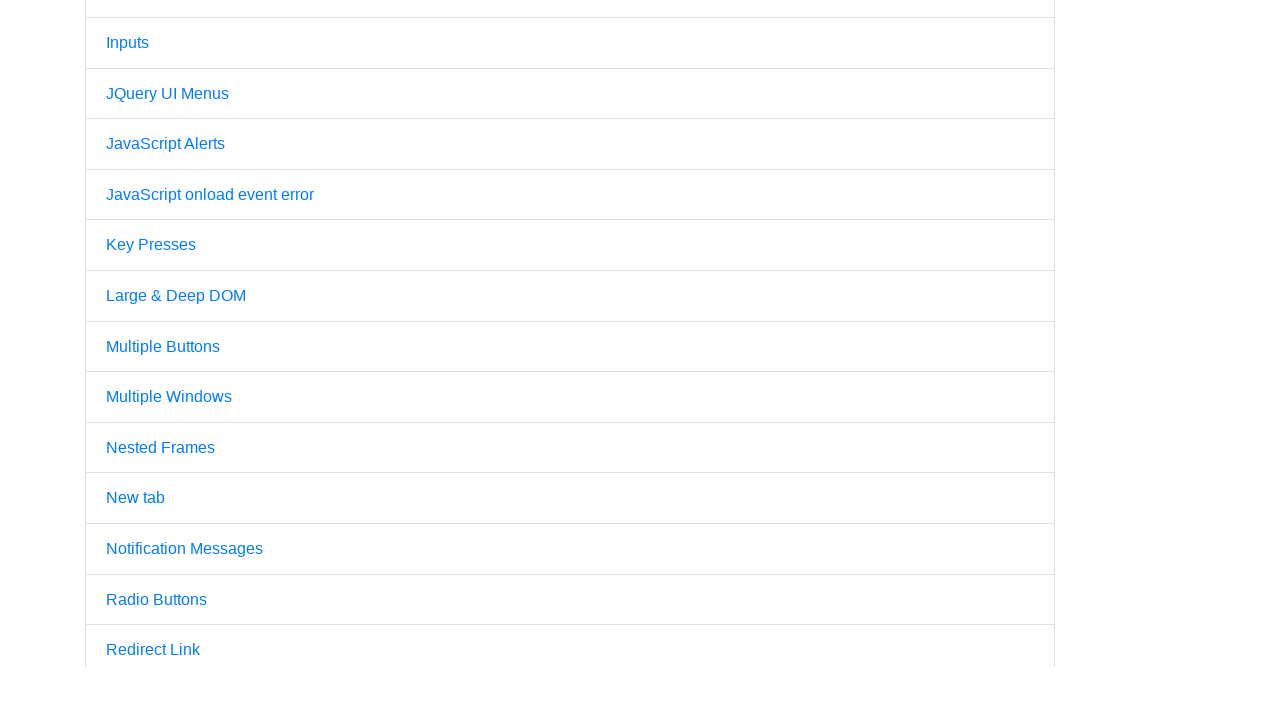

Verified Home link is visible after scrolling up
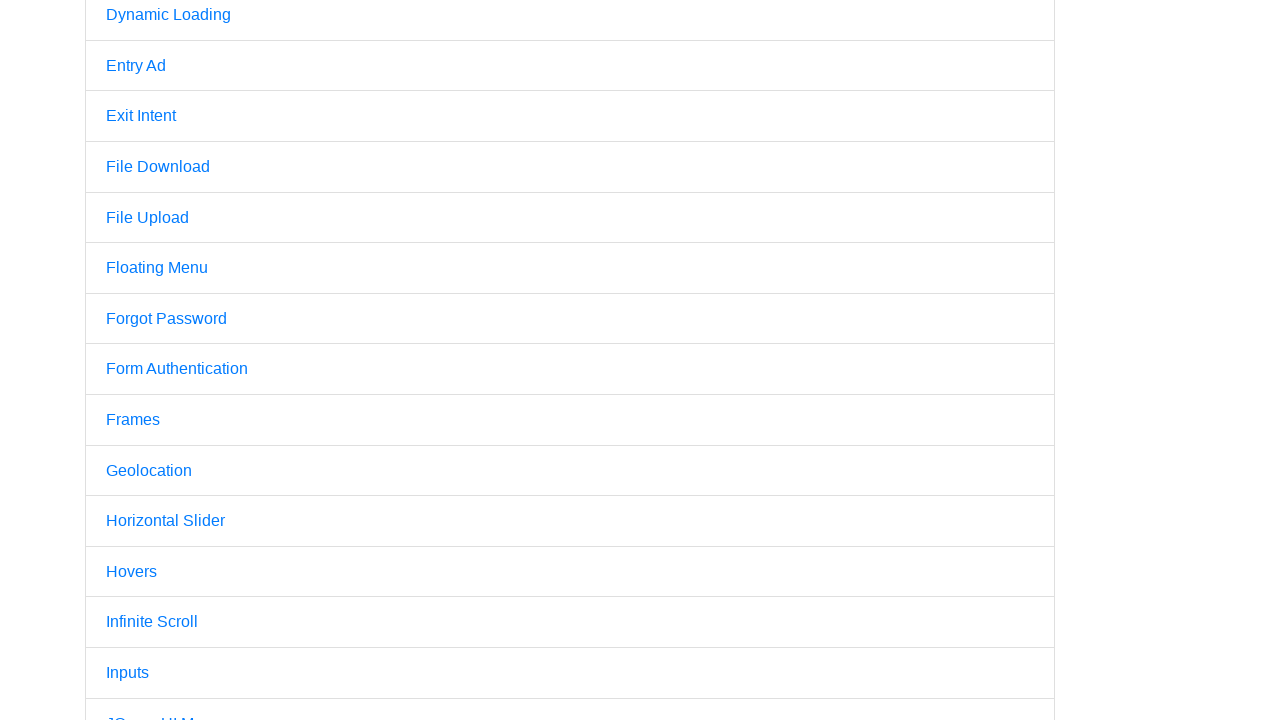

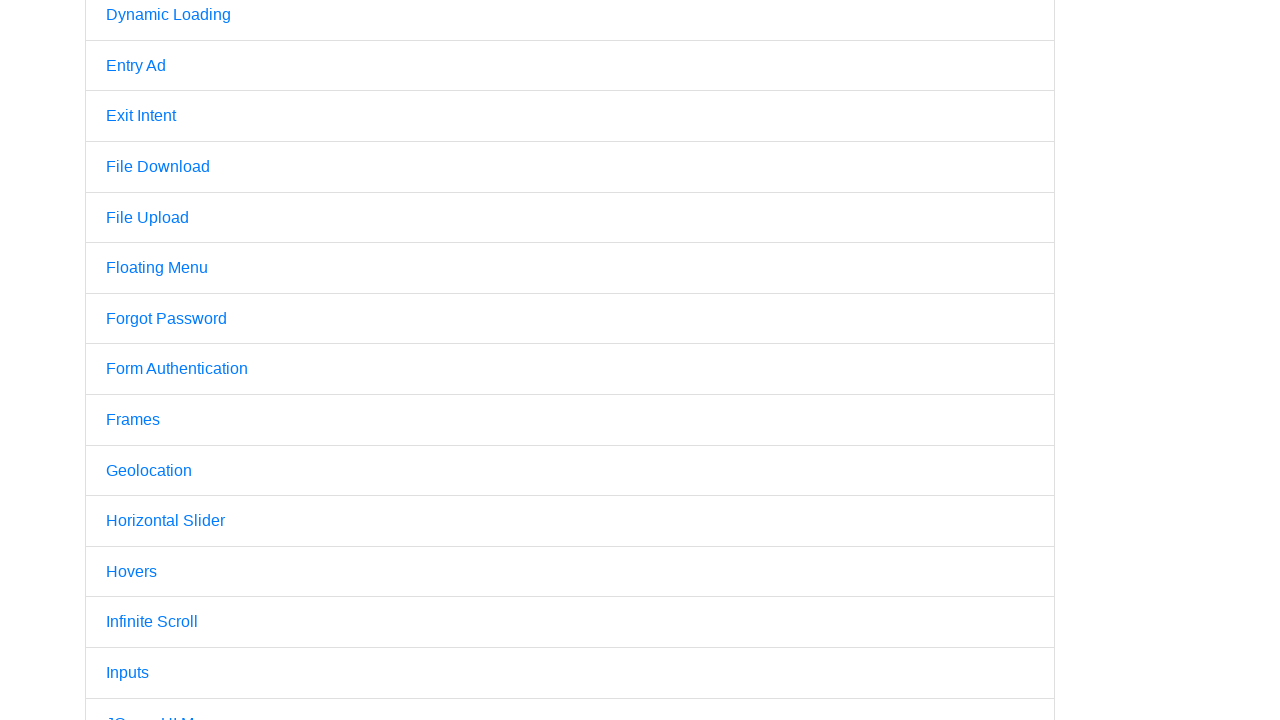